Tests checkbox functionality by clicking multiple checkboxes on a form using a loop

Starting URL: http://www.tizag.com/htmlT/htmlcheckboxes.php

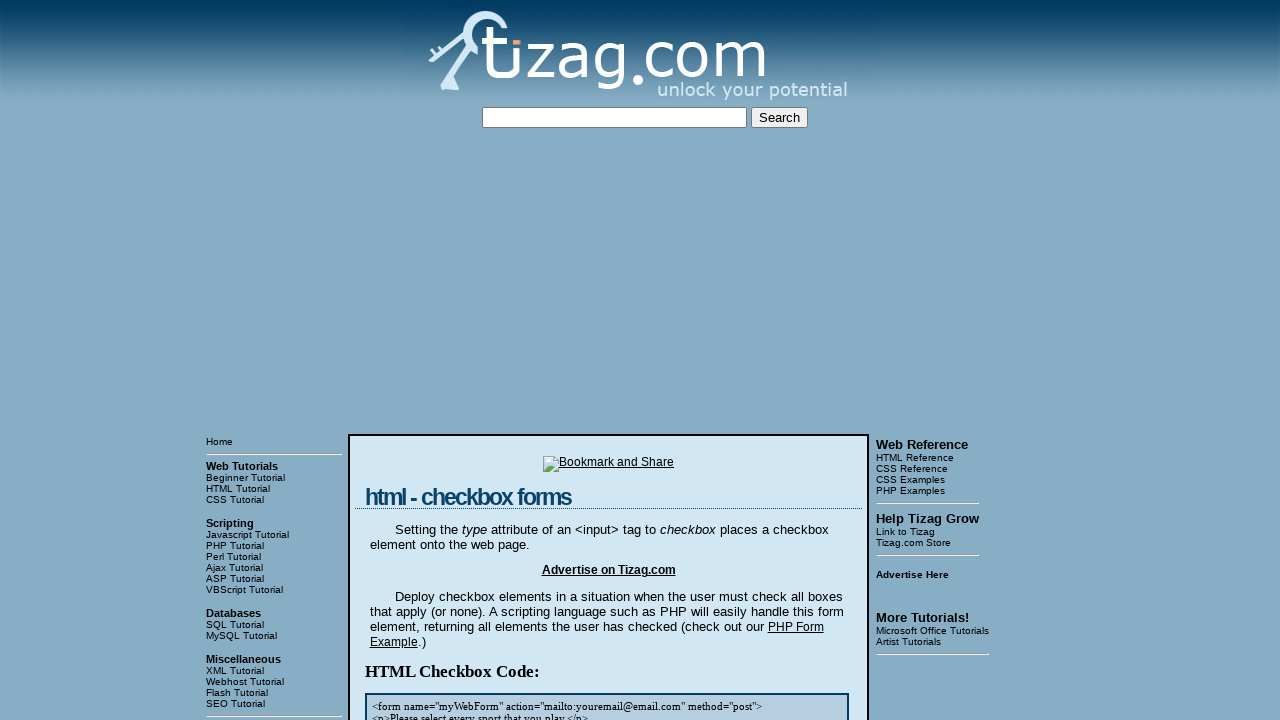

Navigated to checkbox form page
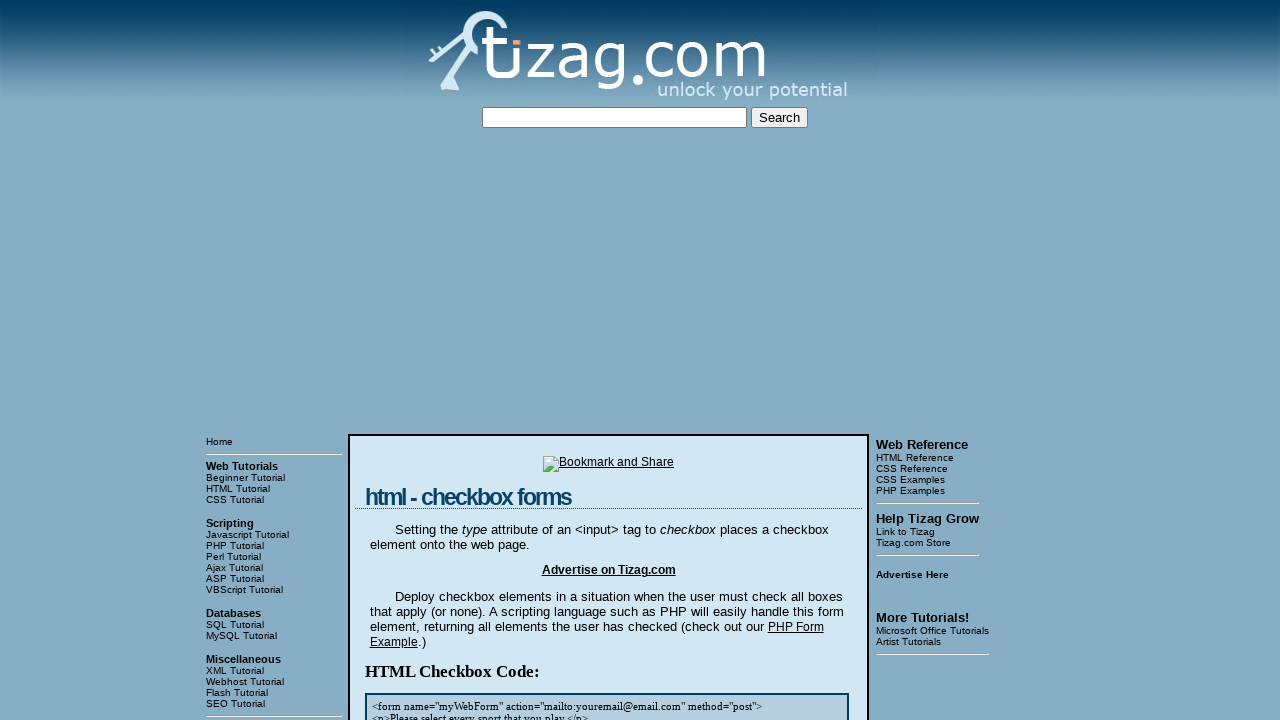

Clicked checkbox 1 on the form at (422, 360) on //div[4]/input[1]
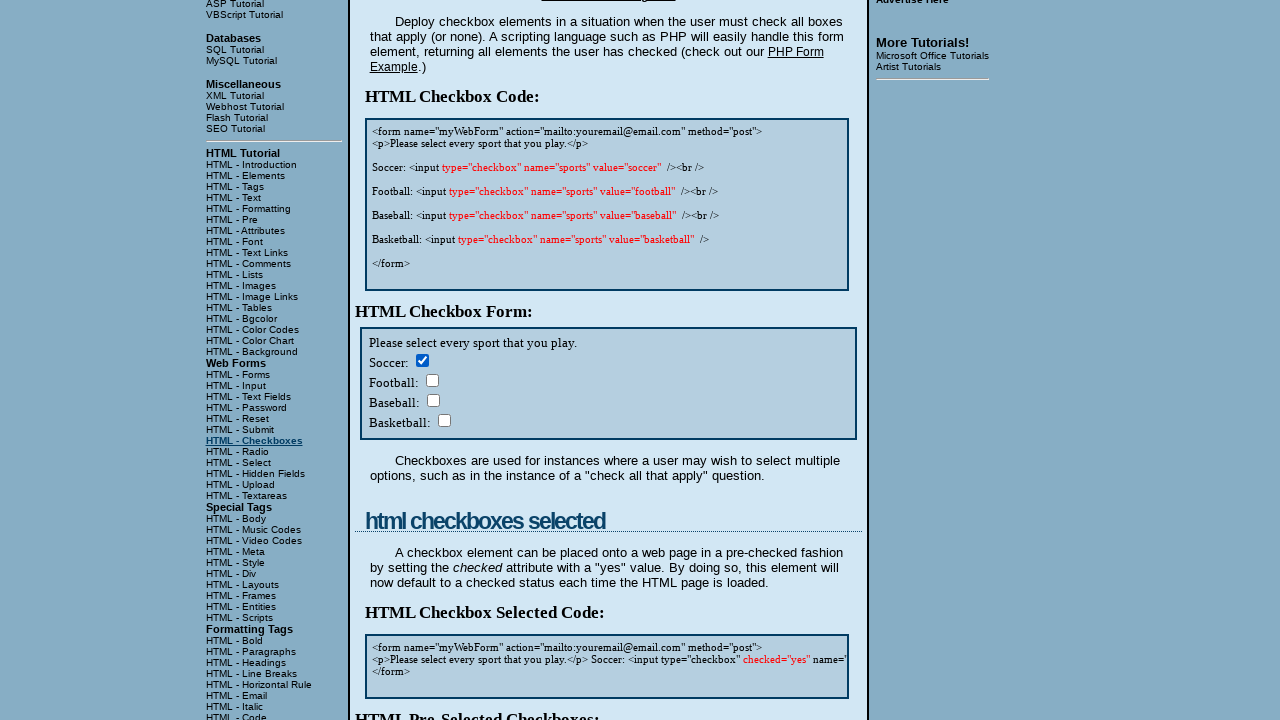

Clicked checkbox 2 on the form at (432, 380) on //div[4]/input[2]
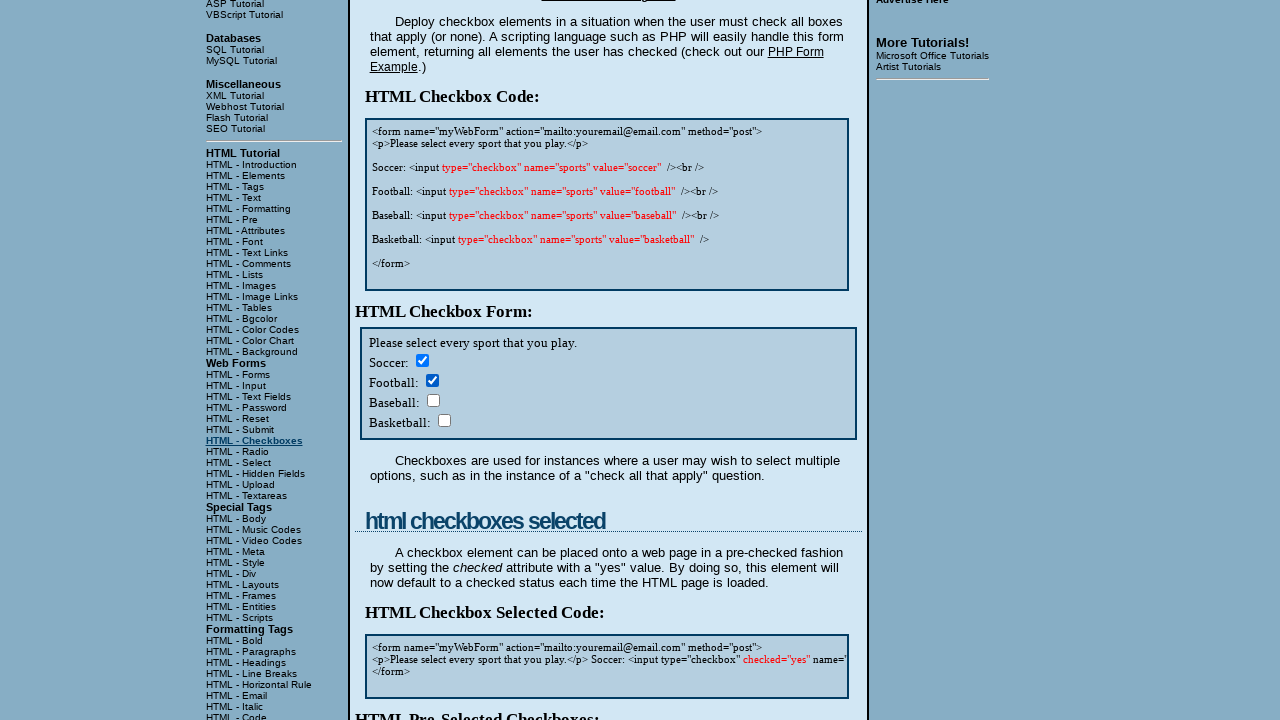

Clicked checkbox 3 on the form at (433, 400) on //div[4]/input[3]
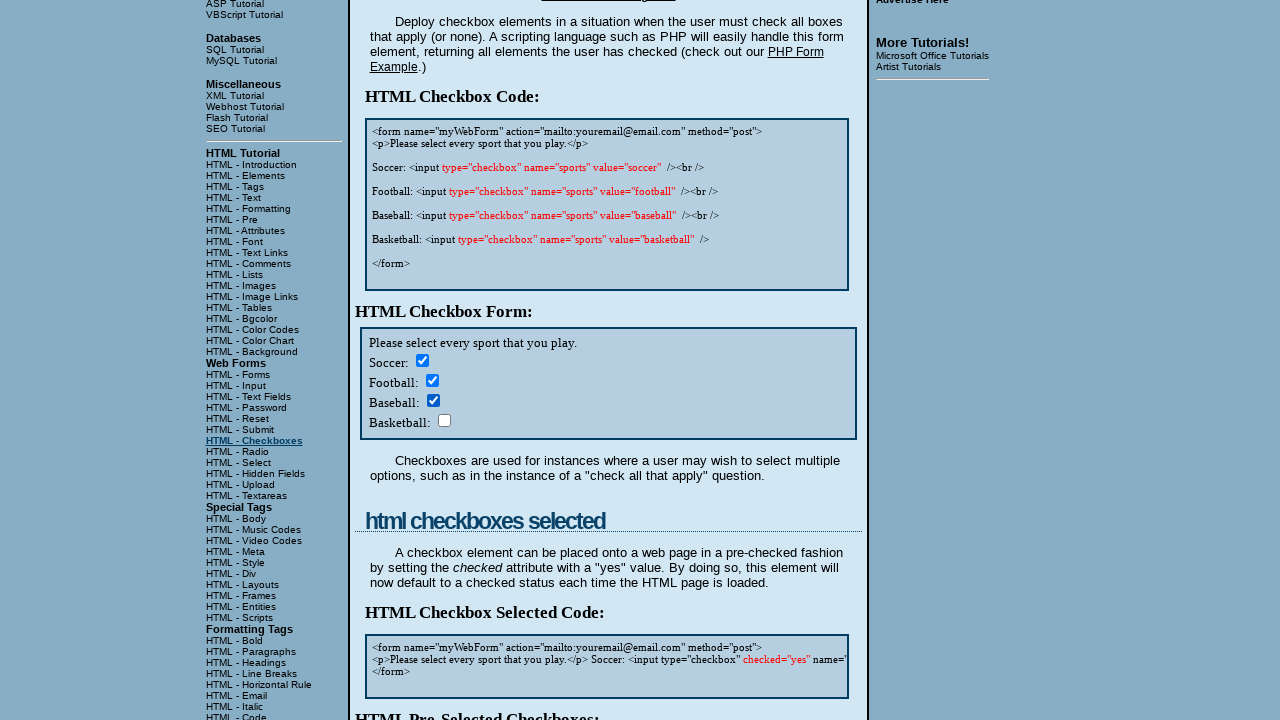

Clicked checkbox 4 on the form at (444, 420) on //div[4]/input[4]
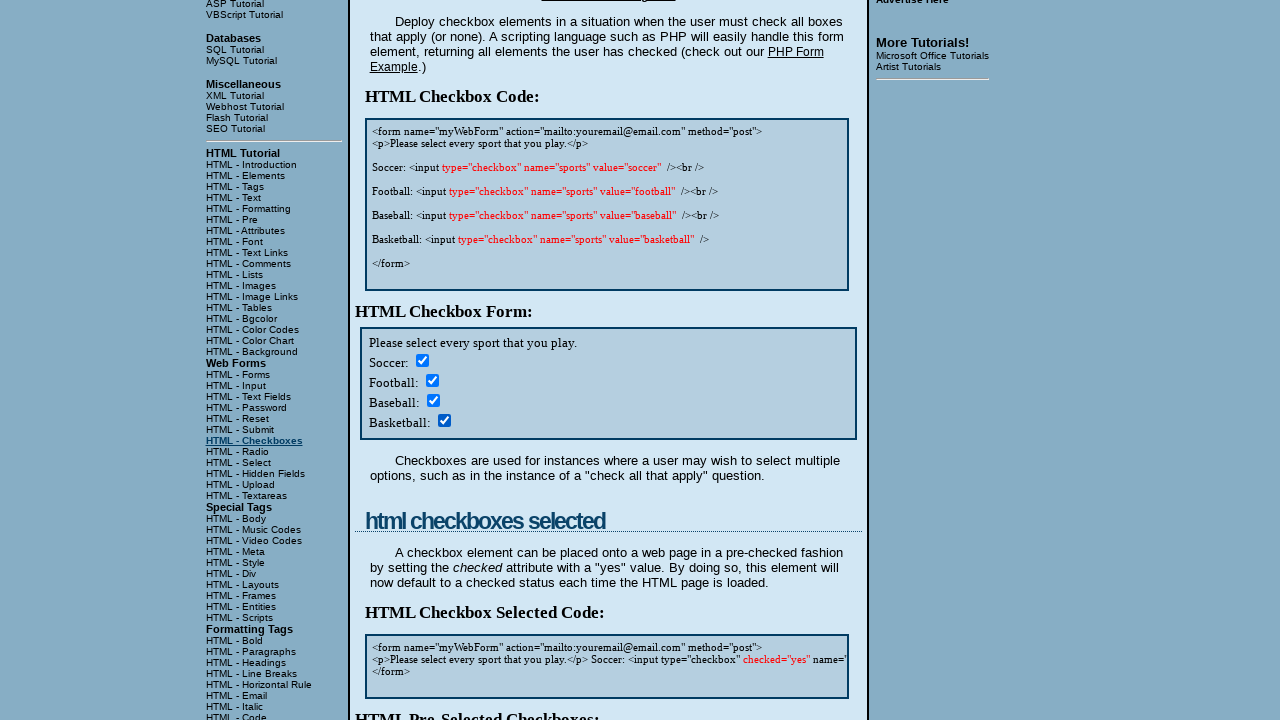

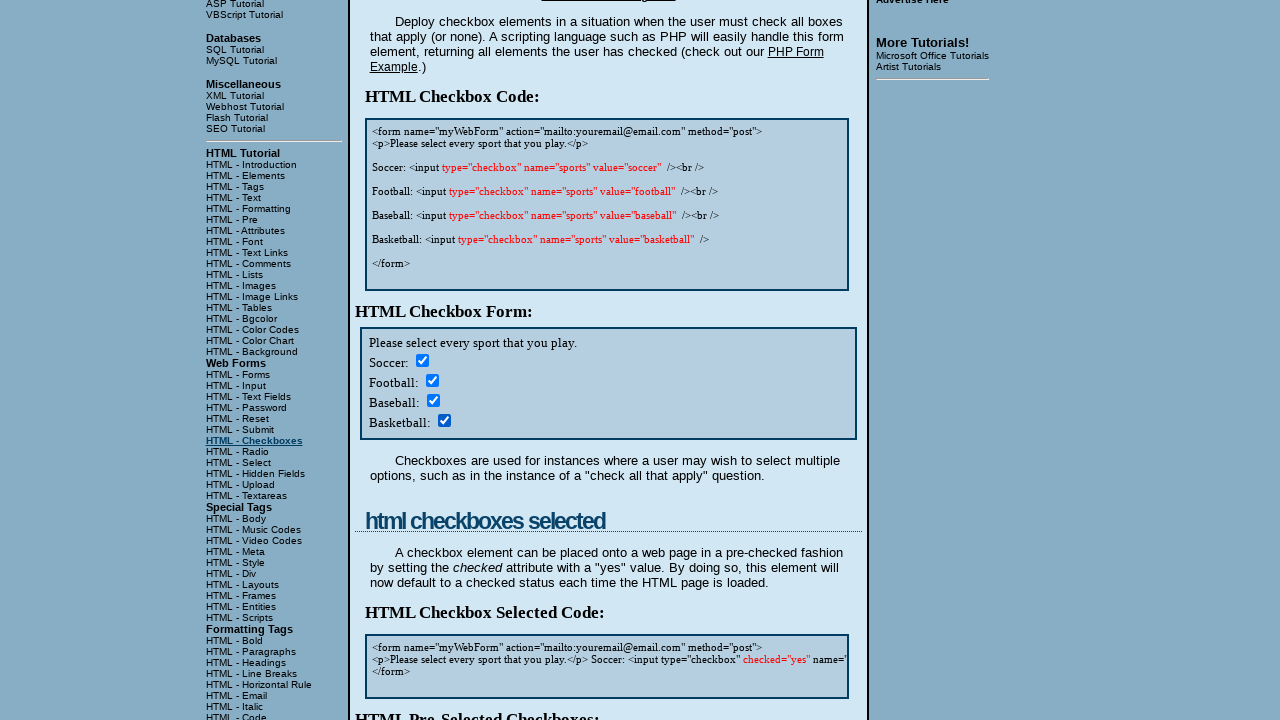